Tests checkbox functionality by locating and clicking all checkboxes with the name "sports" within a specific div block

Starting URL: http://www.tizag.com/htmlT/htmlcheckboxes.php

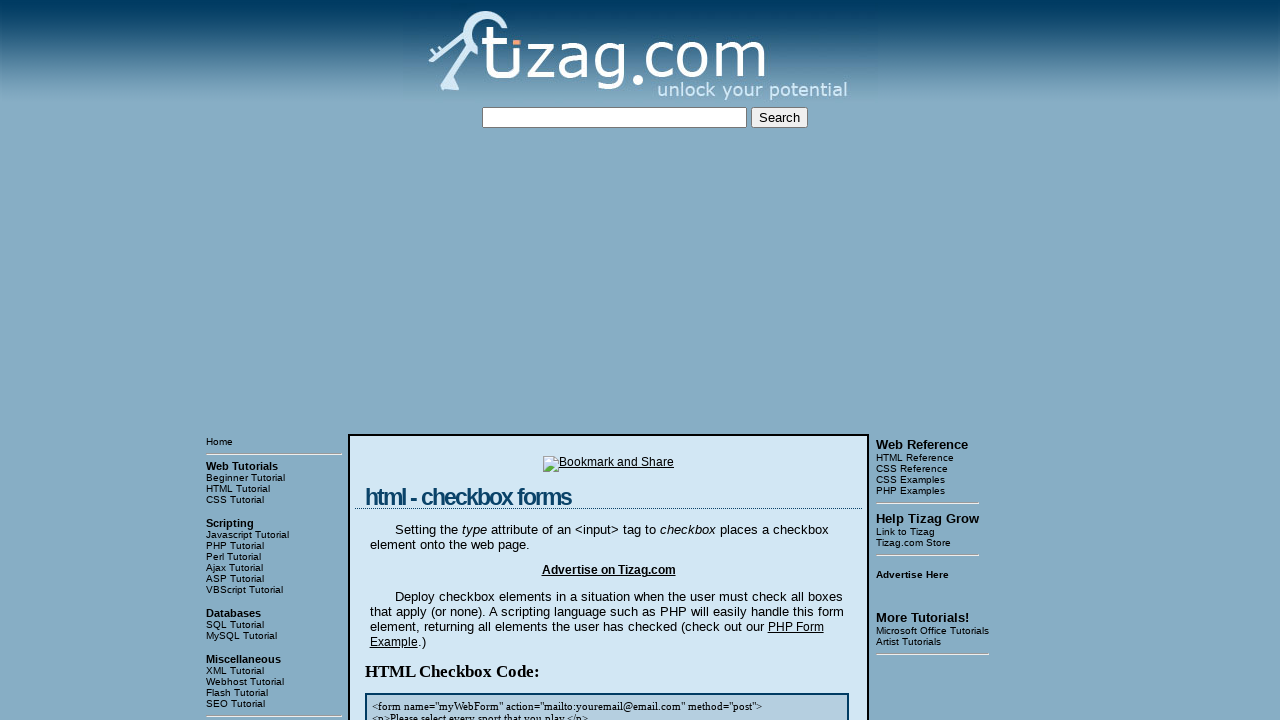

Navigated to checkbox test page
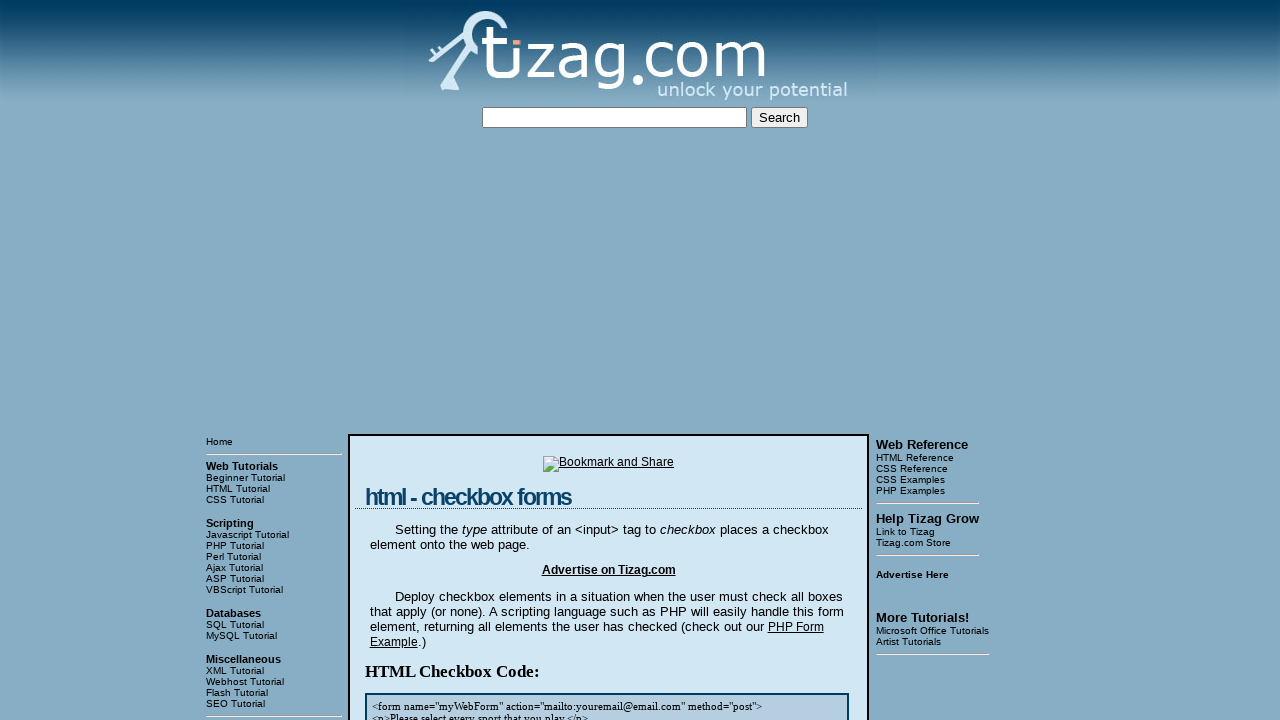

Located checkbox block div
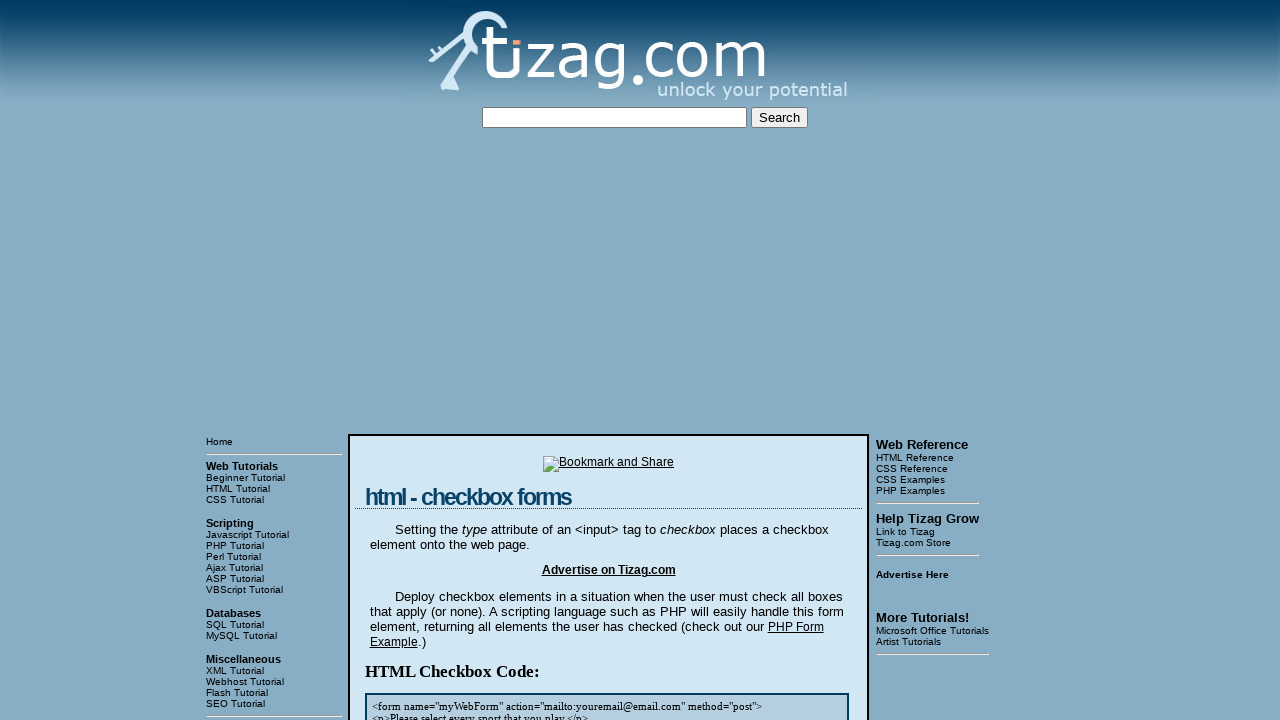

Found 4 checkboxes with name='sports'
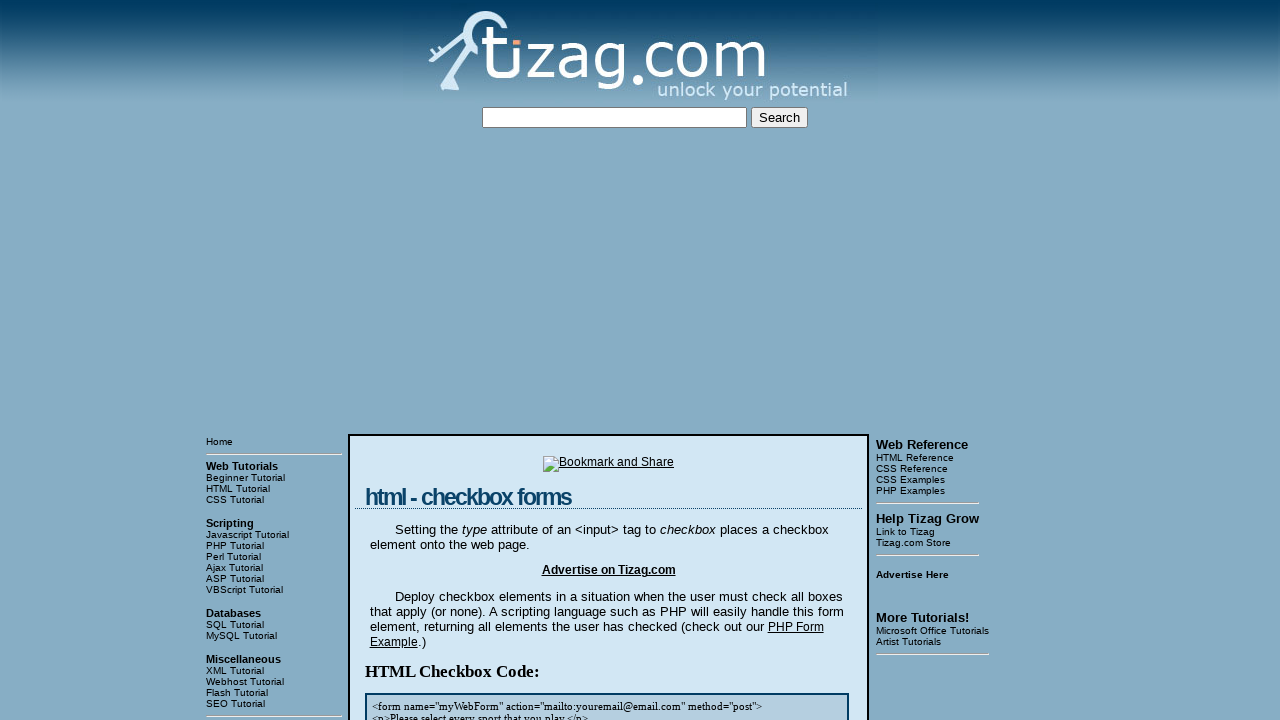

Clicked a sports checkbox at (422, 360) on xpath=/html/body/table[3]/tbody/tr[1]/td[2]/table/tbody/tr/td/div[4] >> input[na
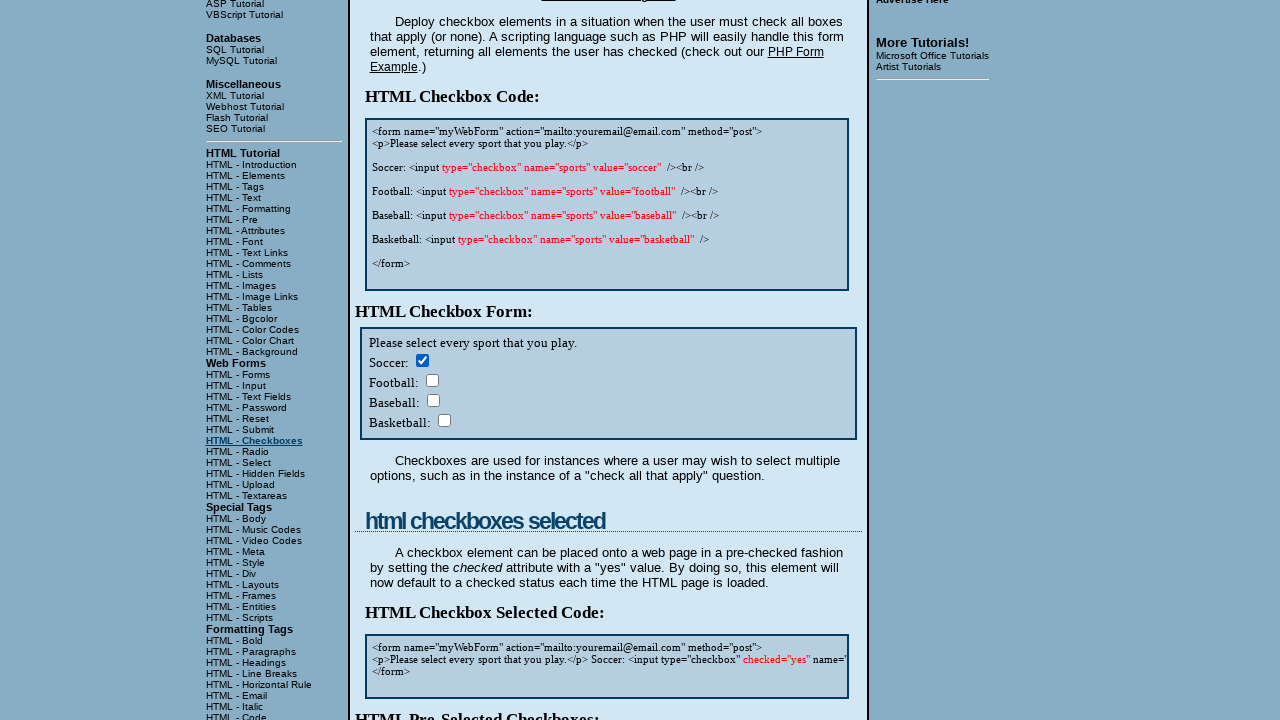

Clicked a sports checkbox at (432, 380) on xpath=/html/body/table[3]/tbody/tr[1]/td[2]/table/tbody/tr/td/div[4] >> input[na
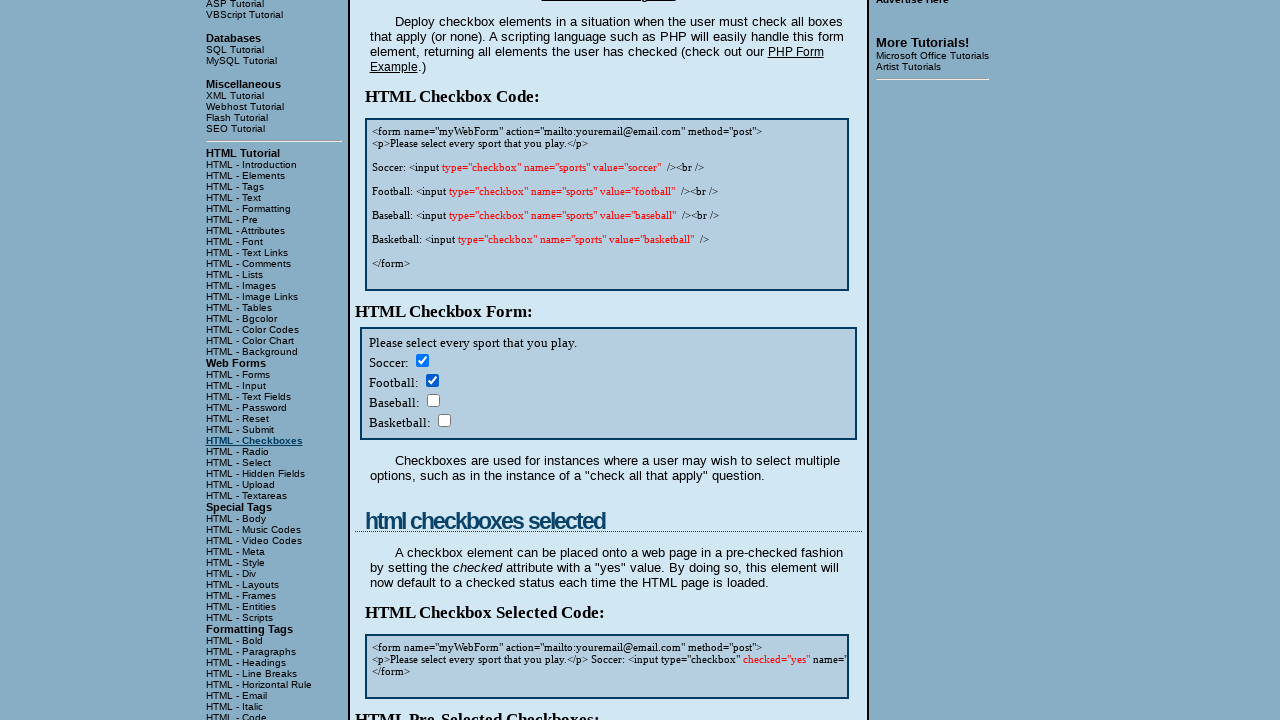

Clicked a sports checkbox at (433, 400) on xpath=/html/body/table[3]/tbody/tr[1]/td[2]/table/tbody/tr/td/div[4] >> input[na
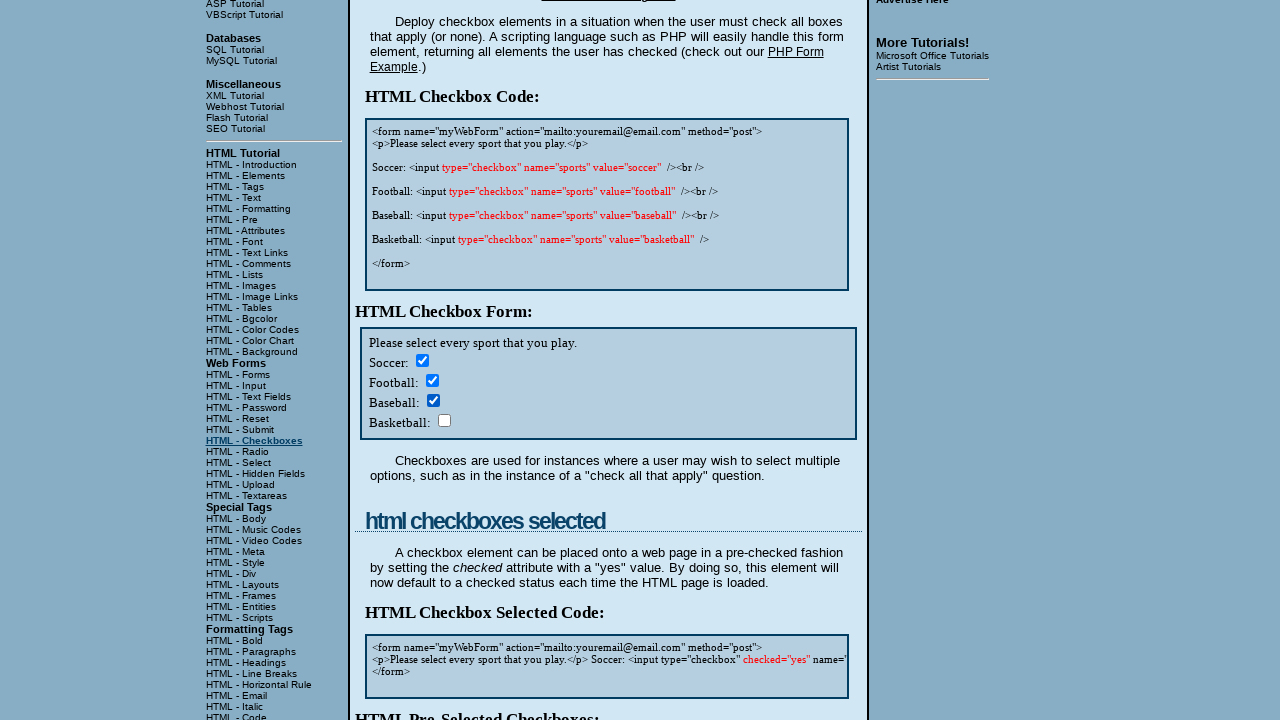

Clicked a sports checkbox at (444, 420) on xpath=/html/body/table[3]/tbody/tr[1]/td[2]/table/tbody/tr/td/div[4] >> input[na
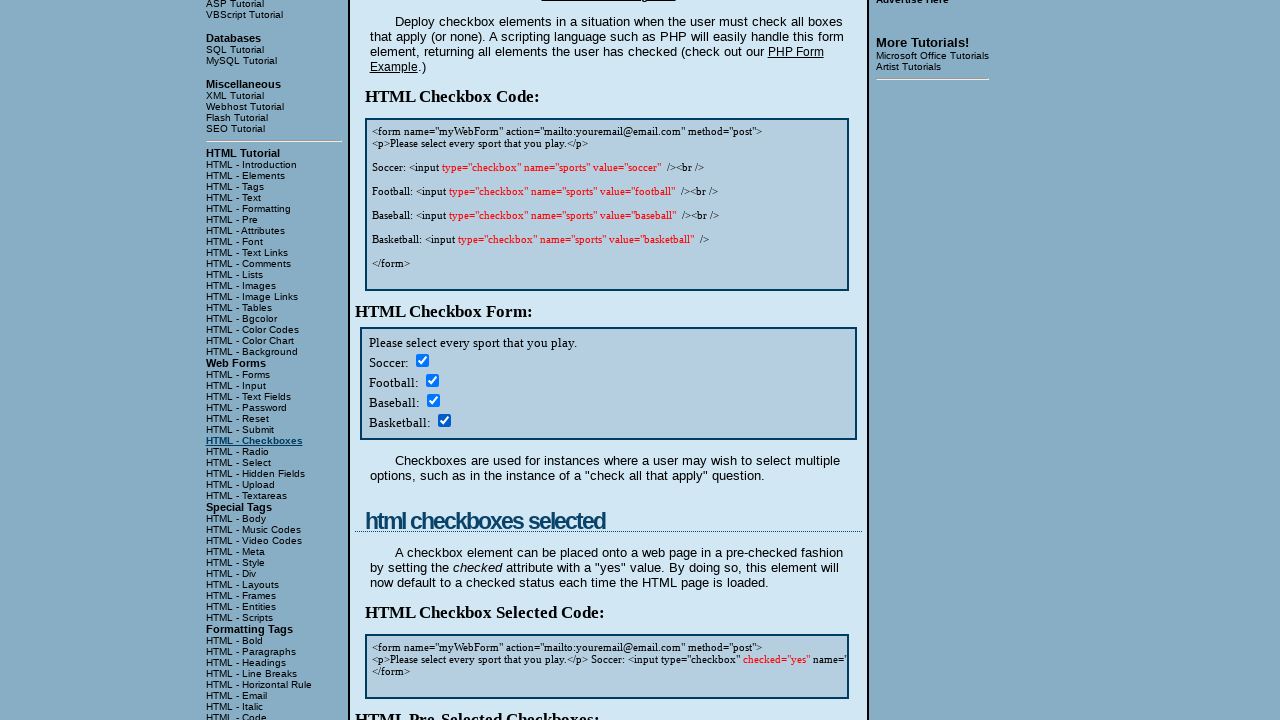

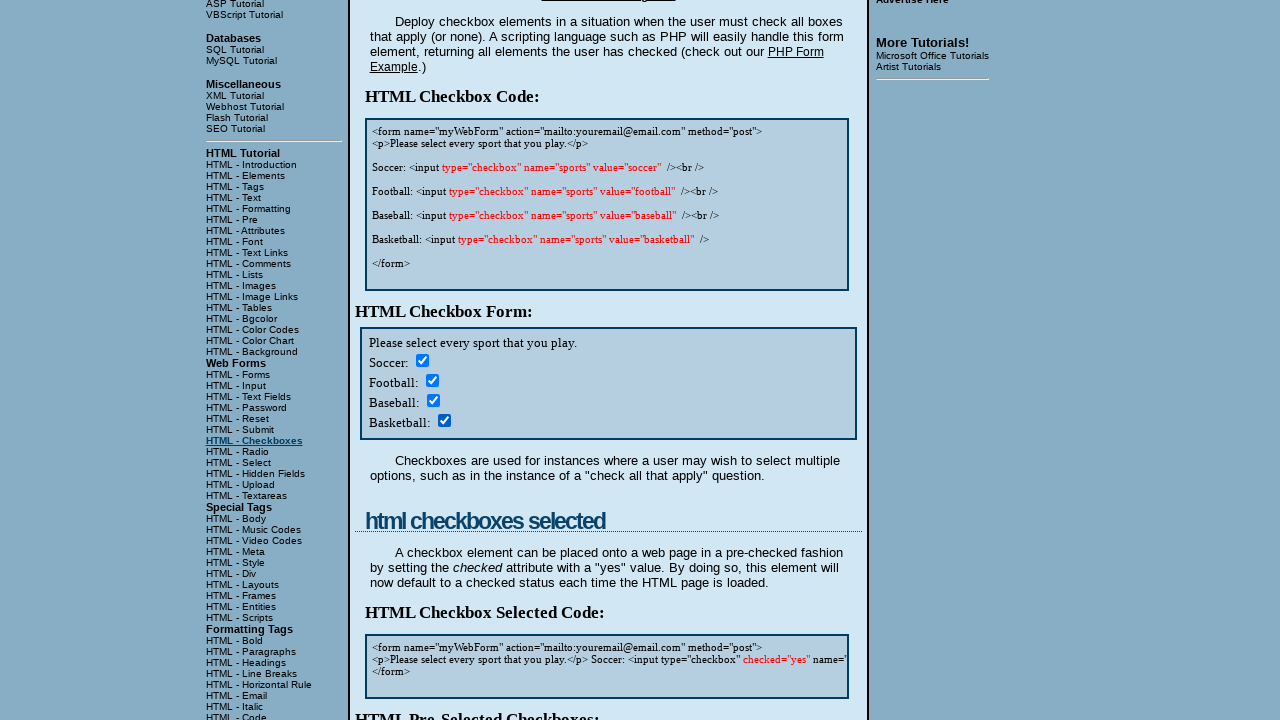